Tests prompt dialog by entering text and dismissing, verifying null is returned

Starting URL: https://testpages.eviltester.com/styled/alerts/alert-test.html

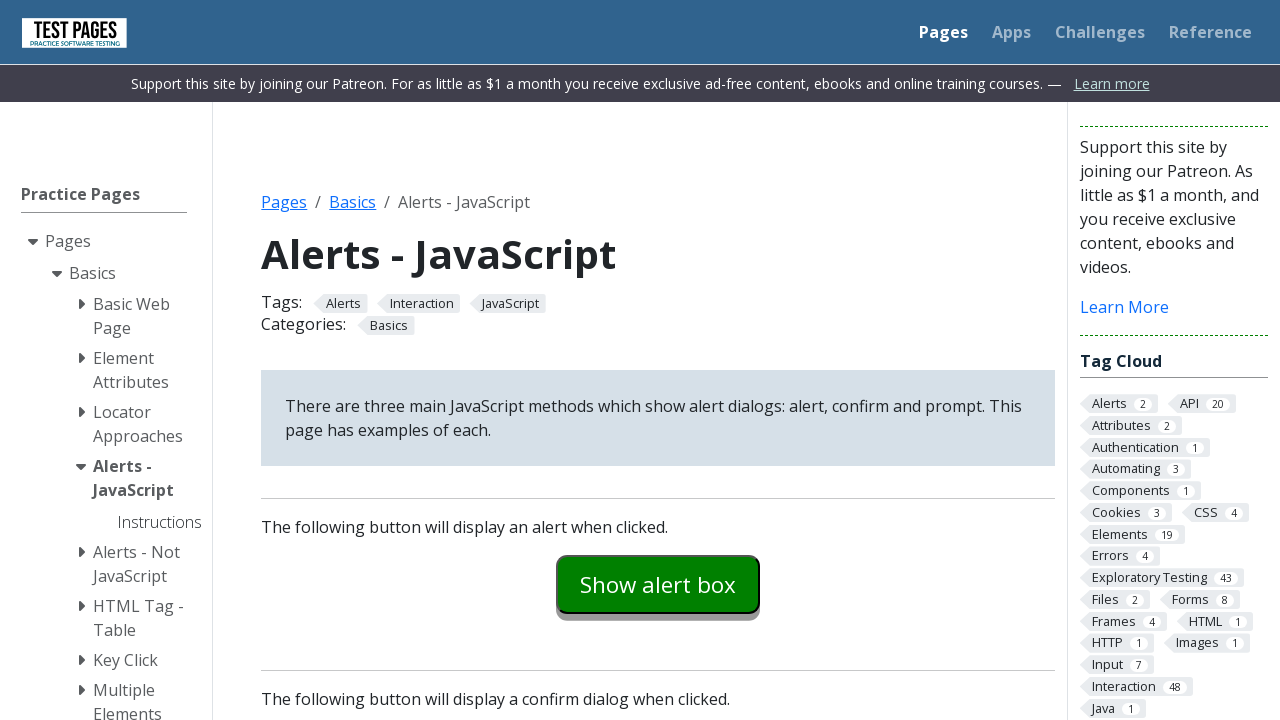

Set up dialog handler to dismiss any prompts
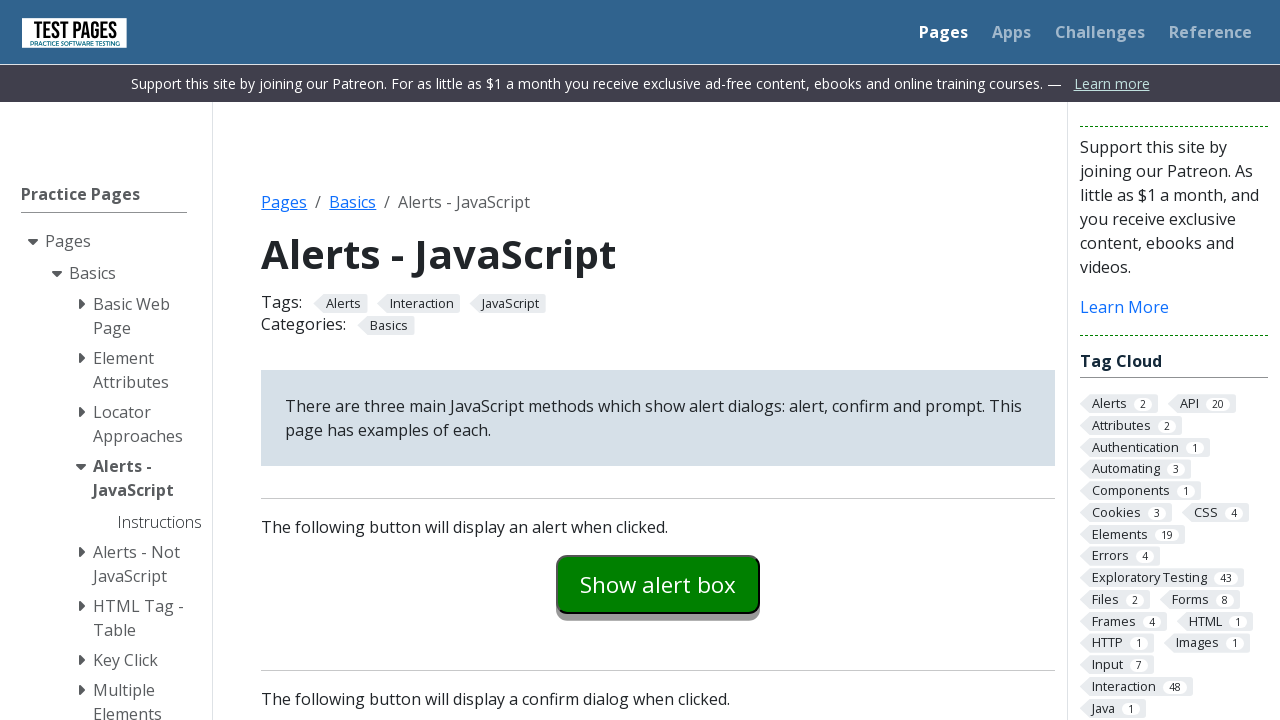

Clicked prompt button to trigger prompt dialog at (658, 360) on #promptexample
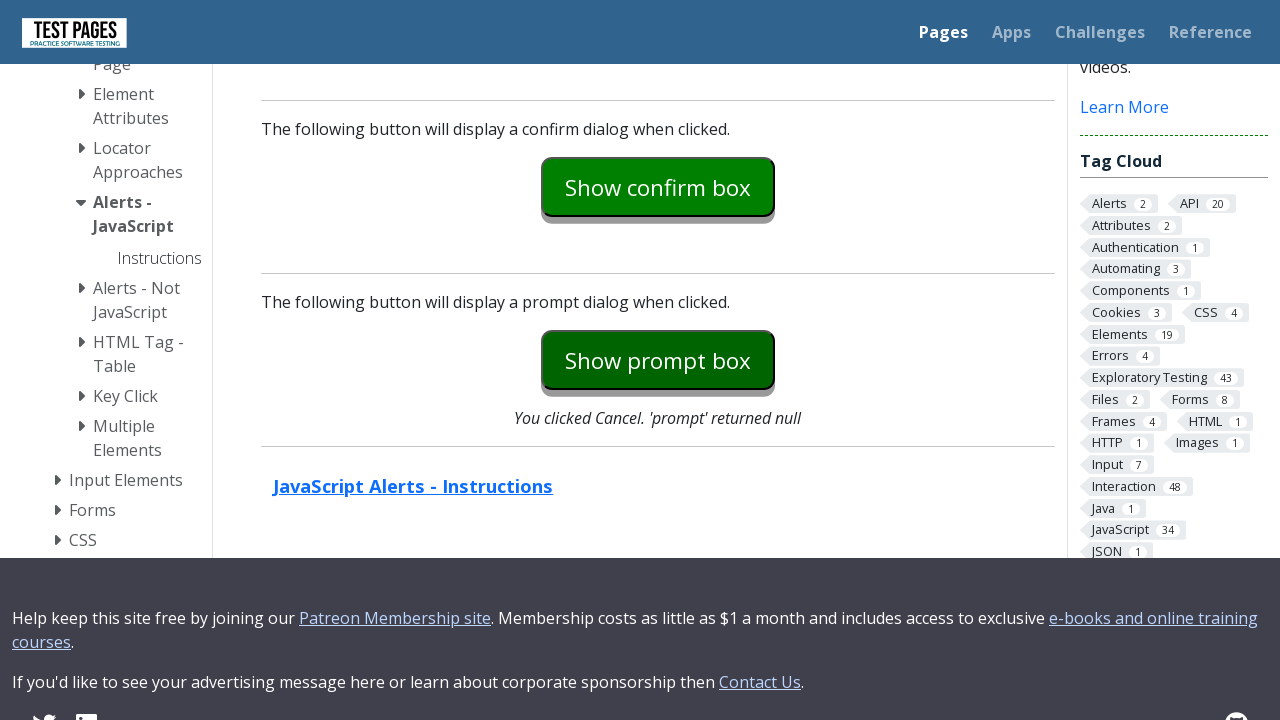

Prompt explanation text loaded, verifying null was returned from dismissed prompt
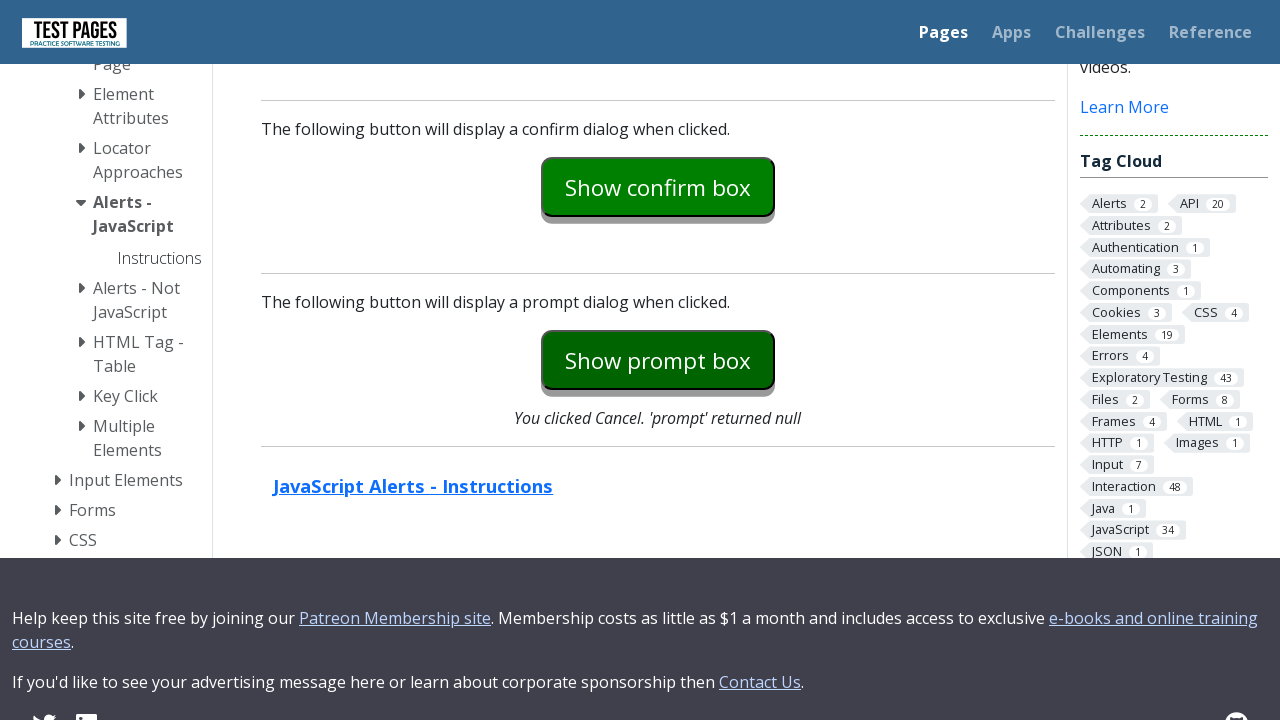

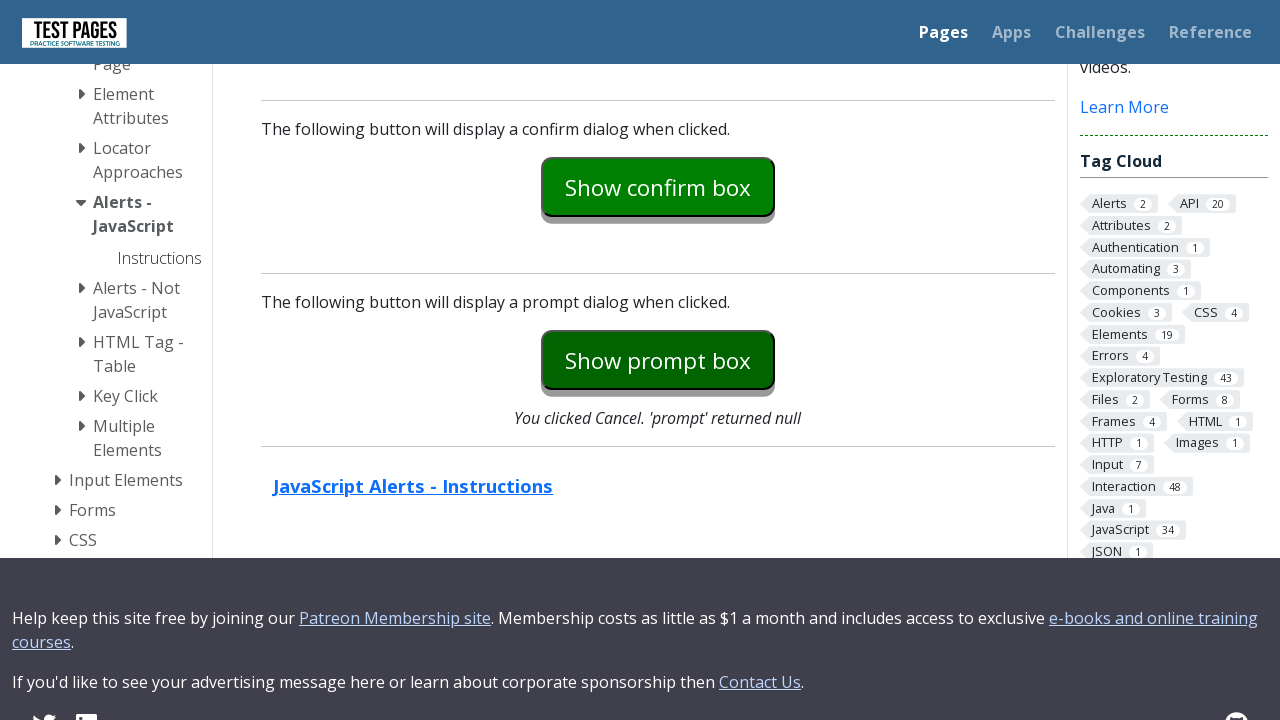